Navigates to a specific UGC cinema page (Bercy) and verifies that movie session buttons are displayed.

Starting URL: https://www.ugc.fr/cinema-ugc-cine-cite-bercy.html

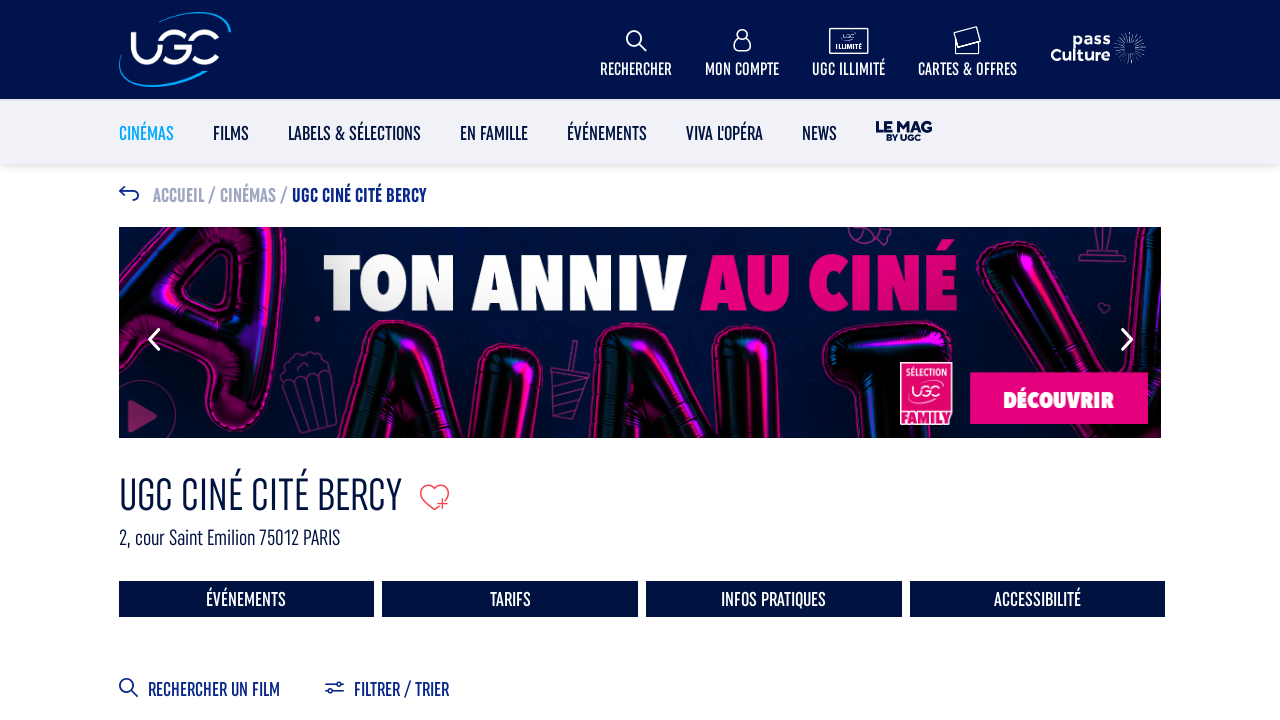

Waited for page to reach networkidle state
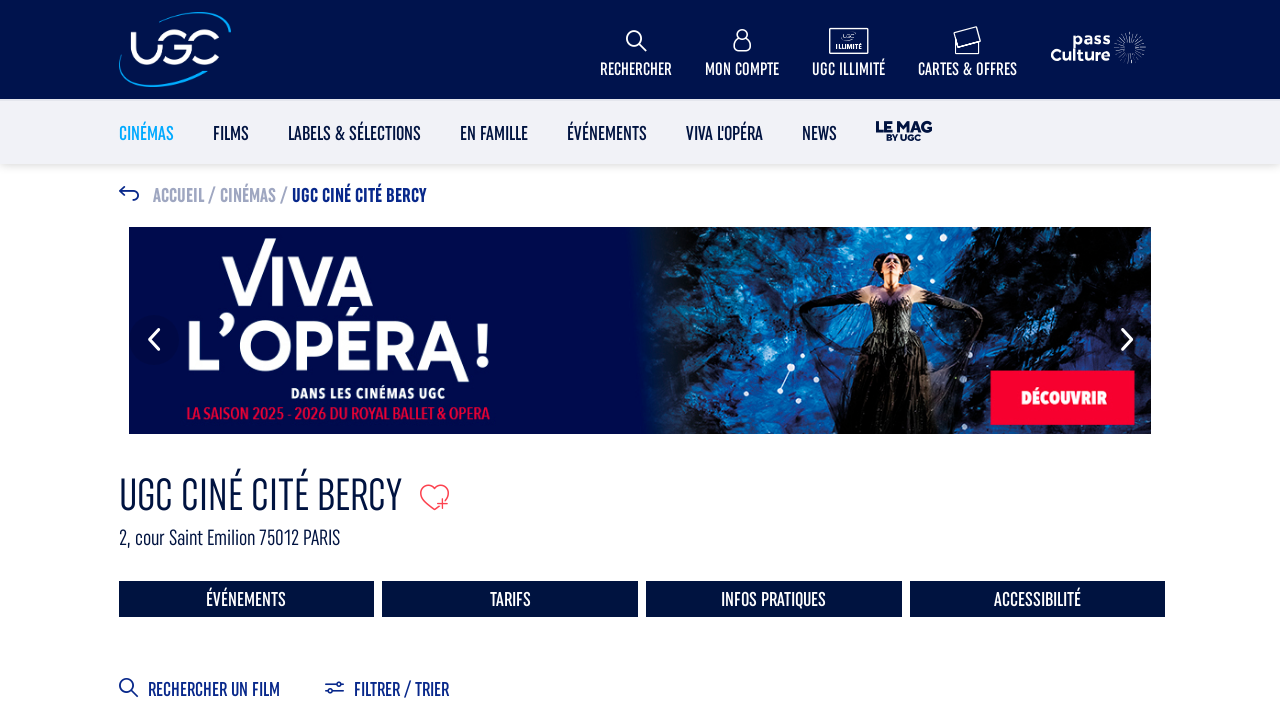

Movie session buttons are displayed on UGC Bercy cinema page
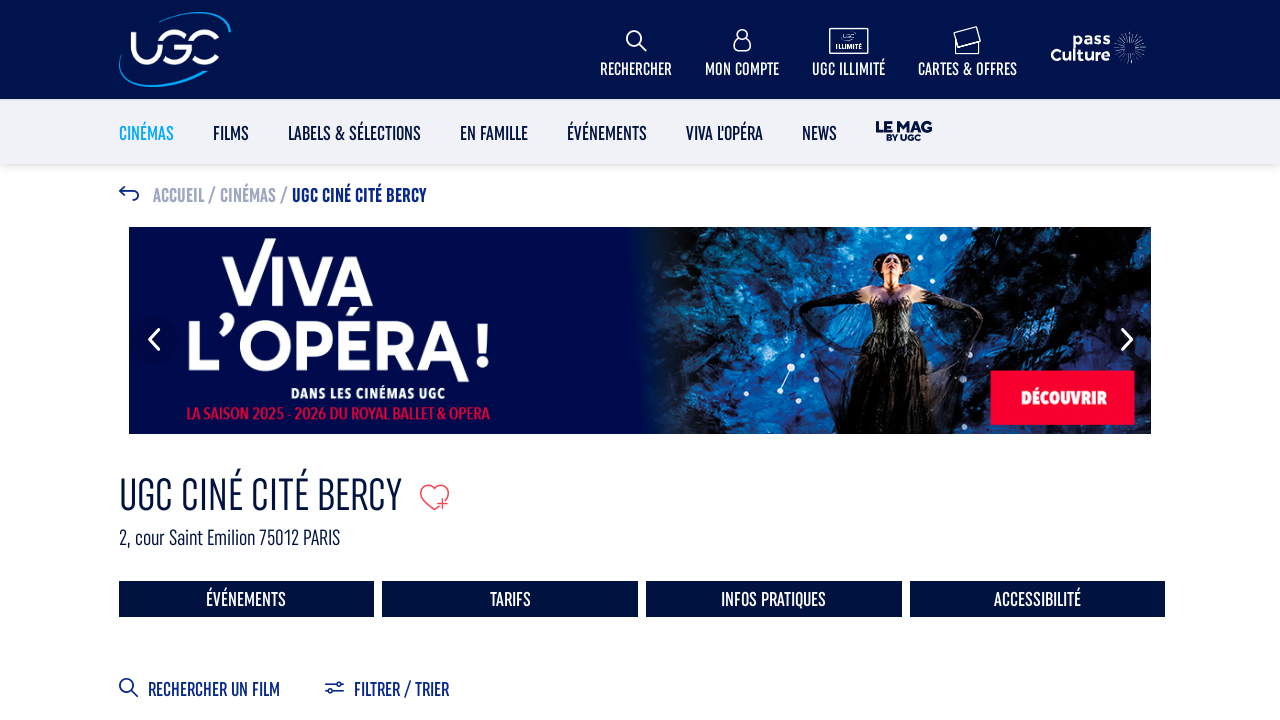

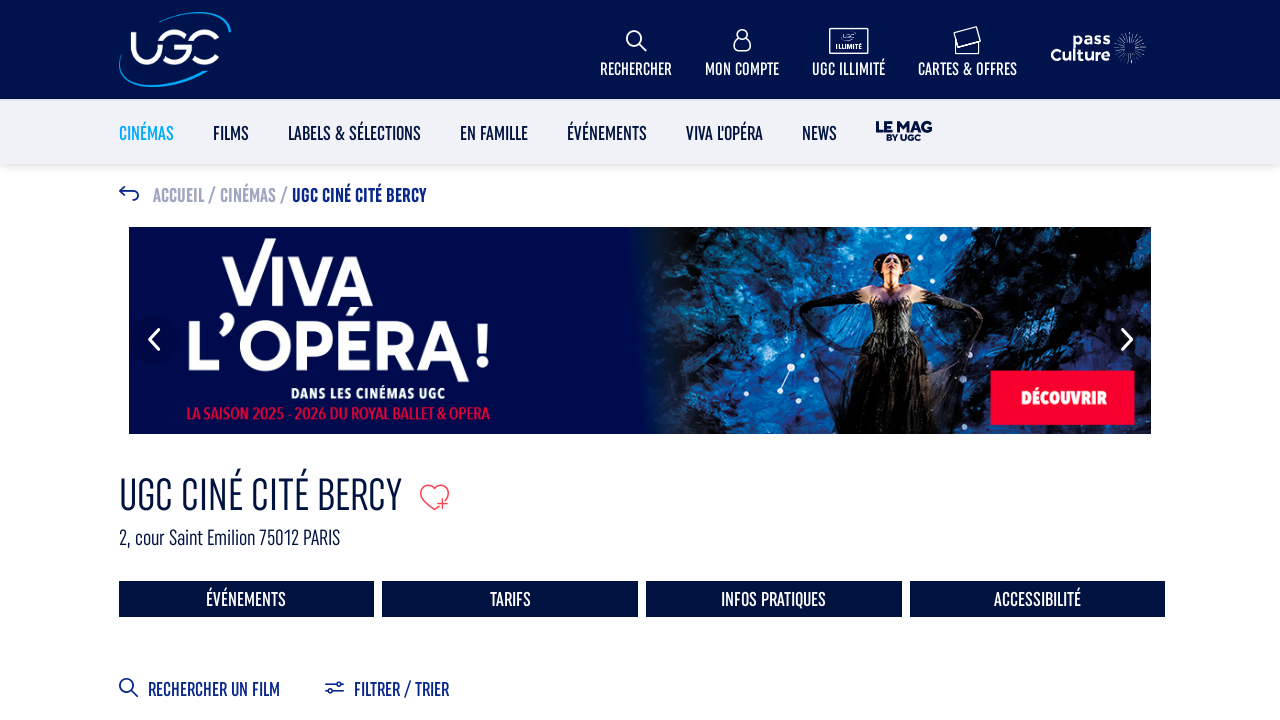